Tests double-click functionality on a search area element to verify a search title appears.

Starting URL: https://thecode.media/

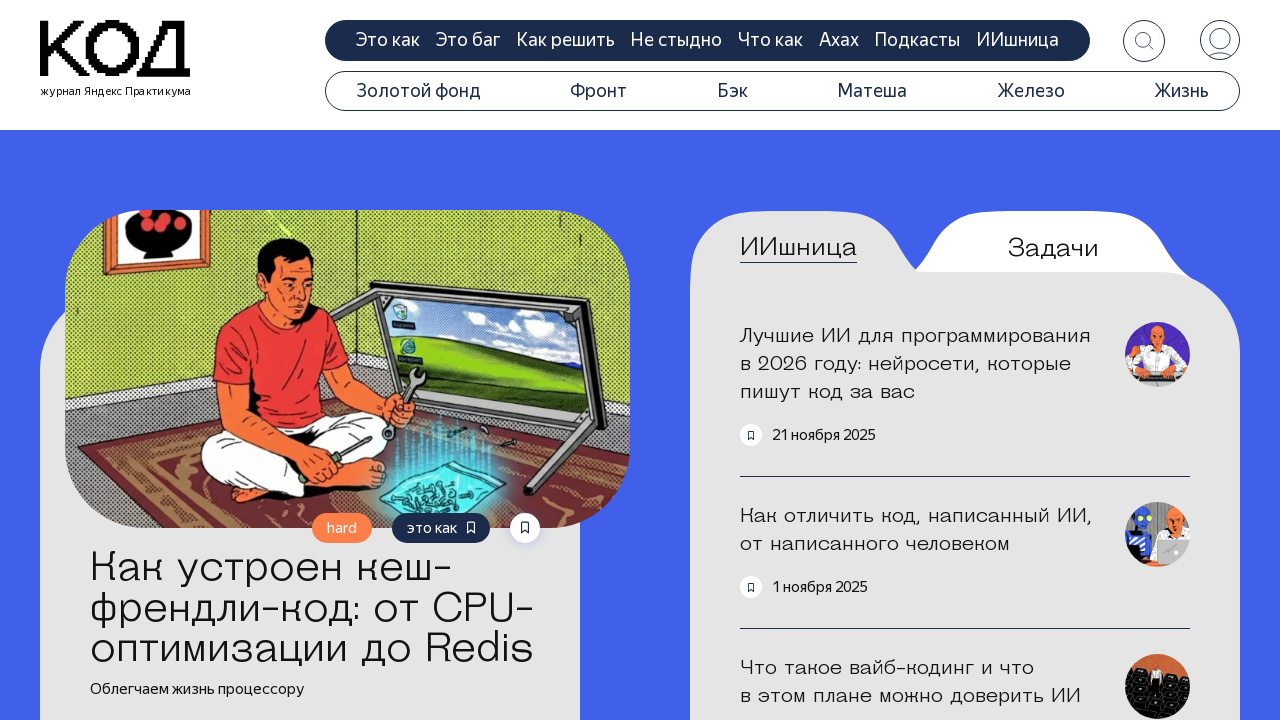

Double-clicked on the questions tab at (1053, 248) on .tab-questions
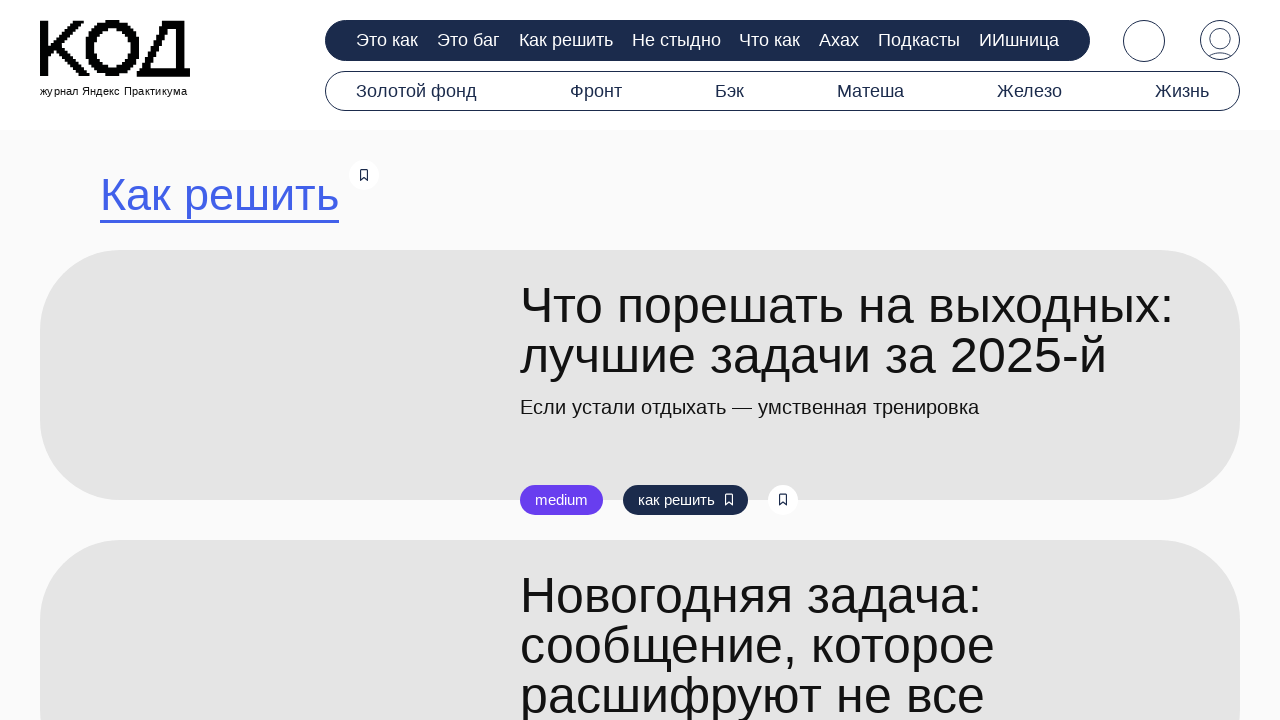

Search title appeared after double-click
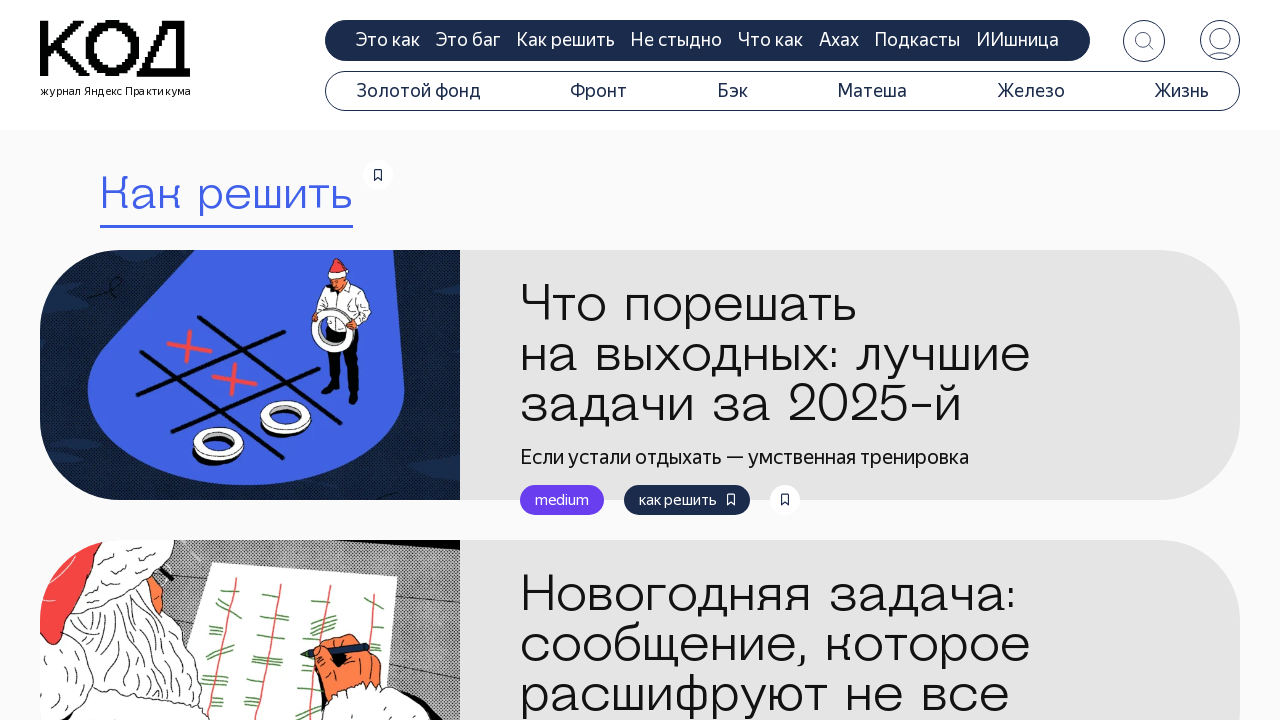

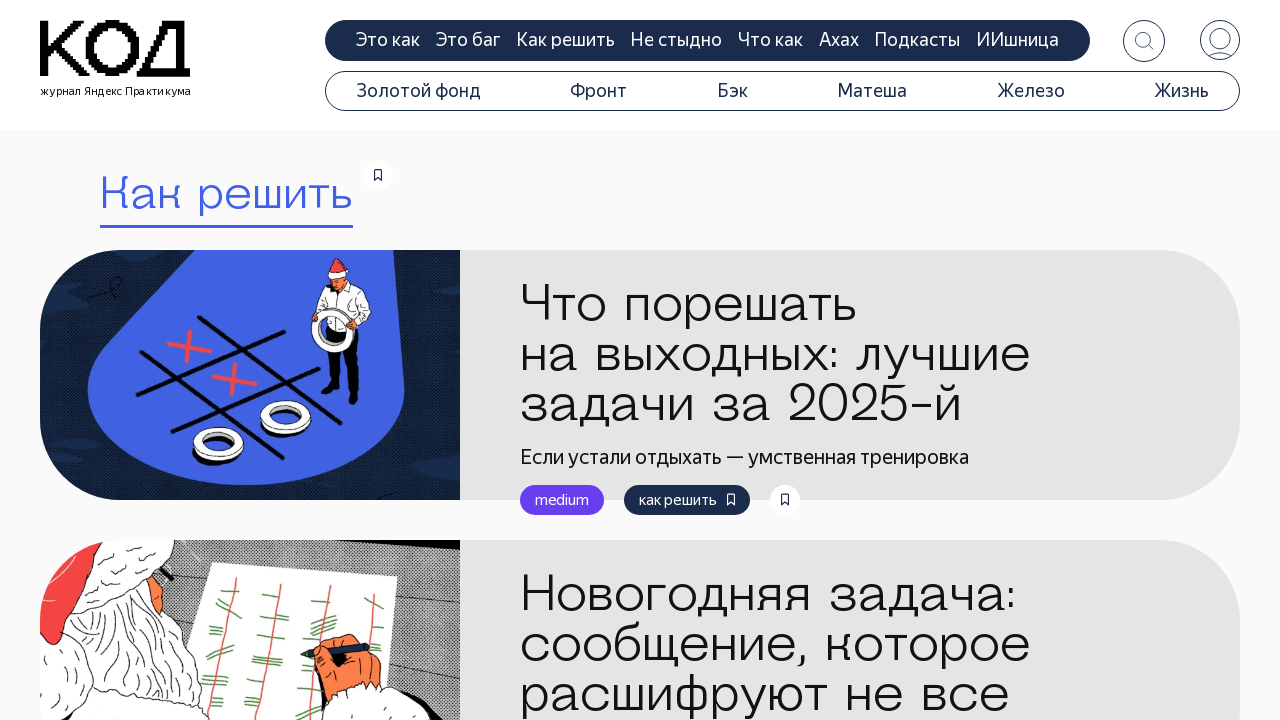